Tests FluentWait with NoSuchElementException ignored but no timeout - clicks button and waits for paragraph

Starting URL: https://testeroprogramowania.github.io/selenium/wait2.html

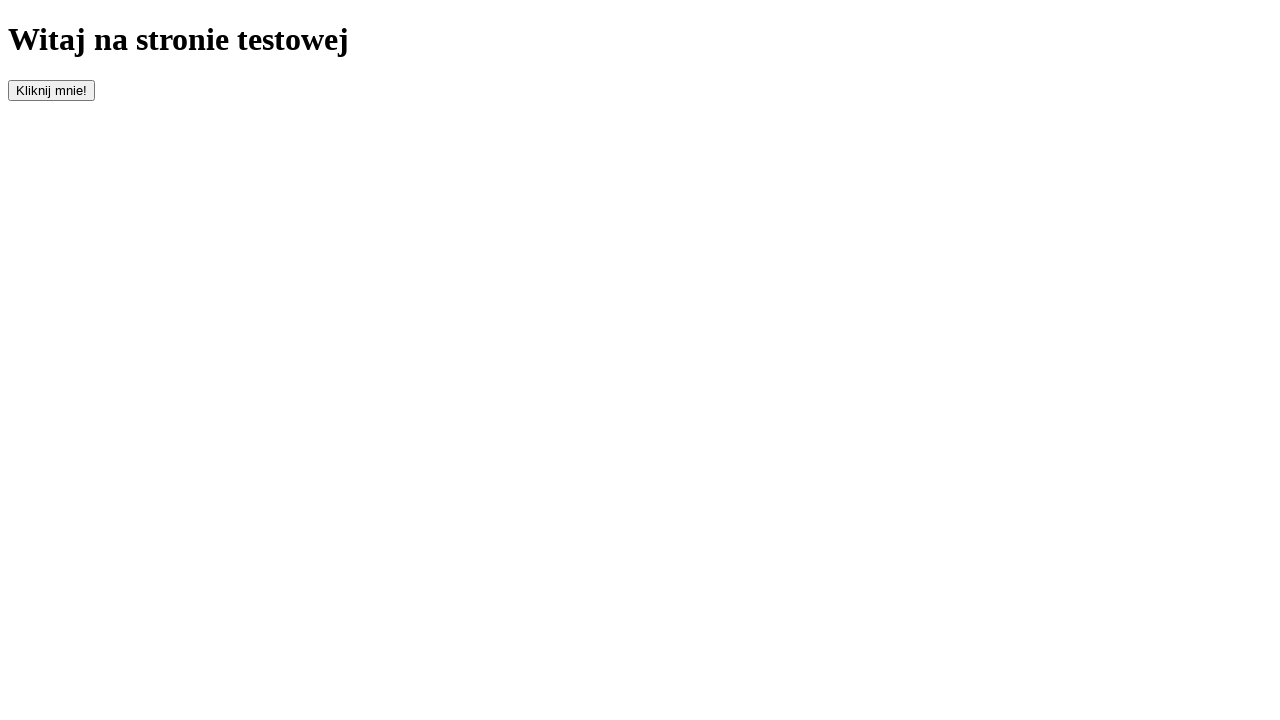

Clicked the 'clickOnMe' button to trigger dynamic content at (52, 90) on #clickOnMe
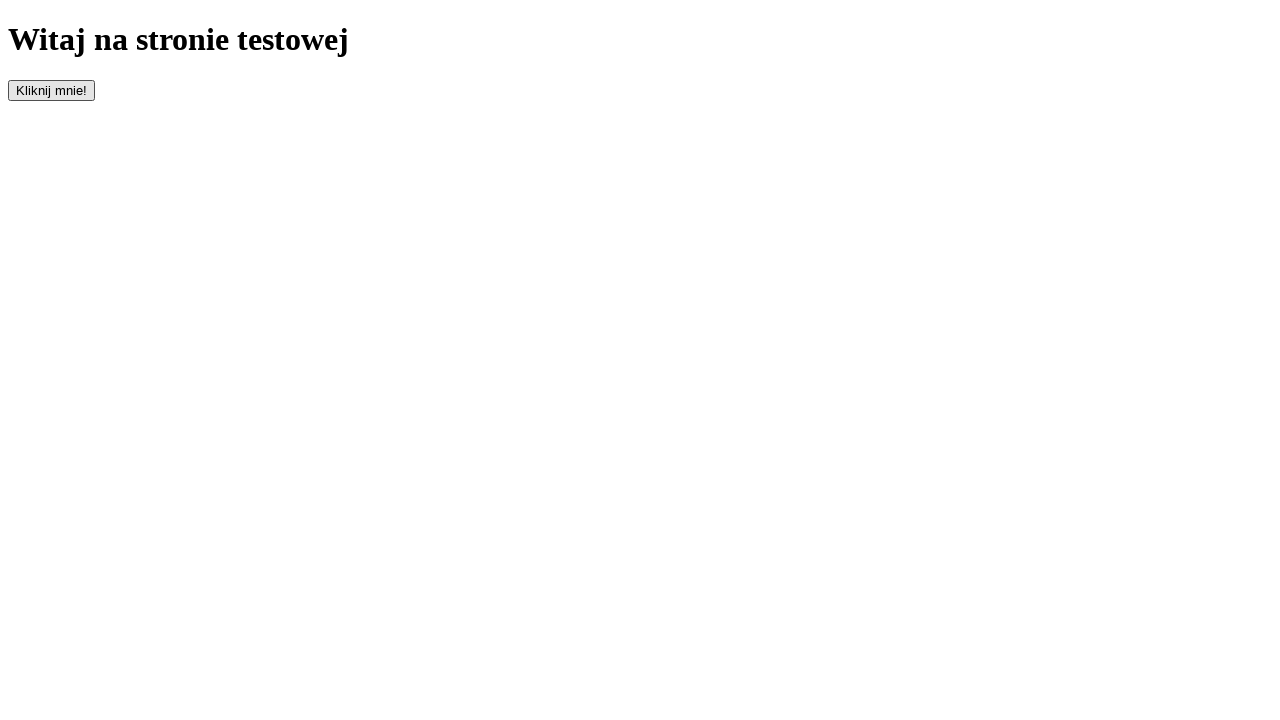

Waited for paragraph element to become visible
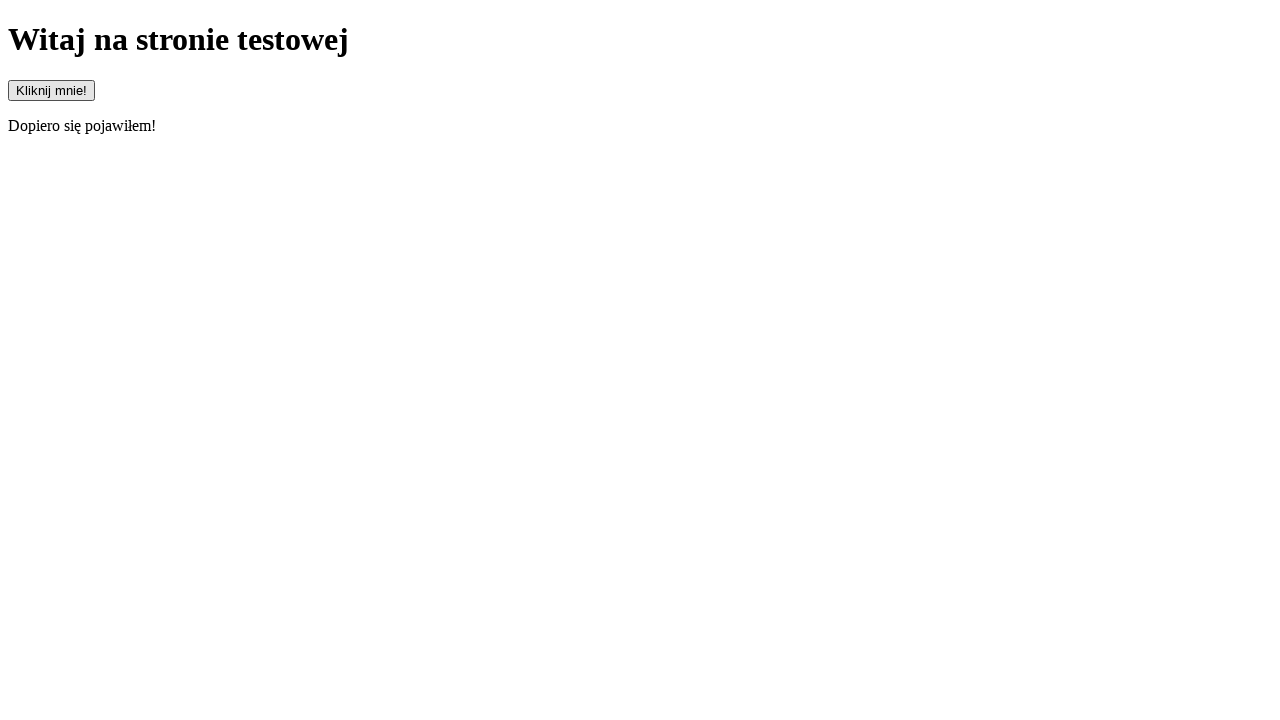

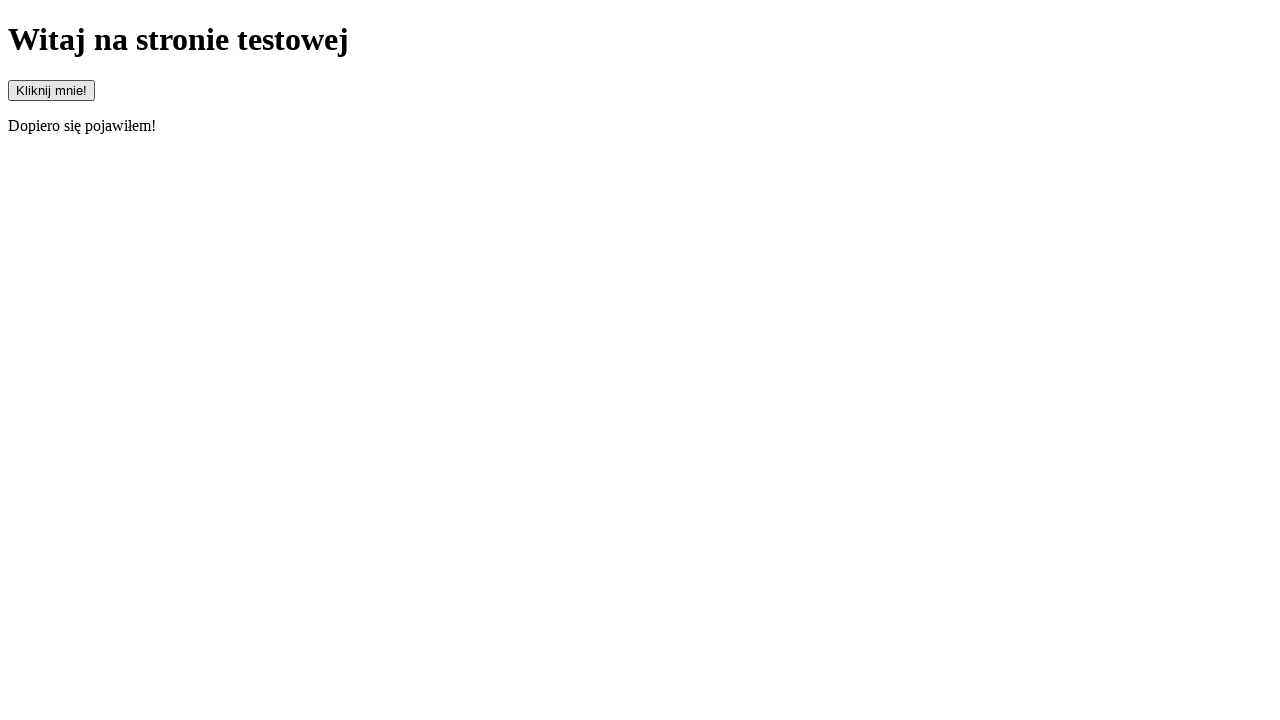